Navigates to the Portuguese weather service (IPMA) hourly forecast page and verifies that the weekly weather forecast section loads correctly.

Starting URL: https://www.ipma.pt/pt/otempo/prev.localidade.hora/

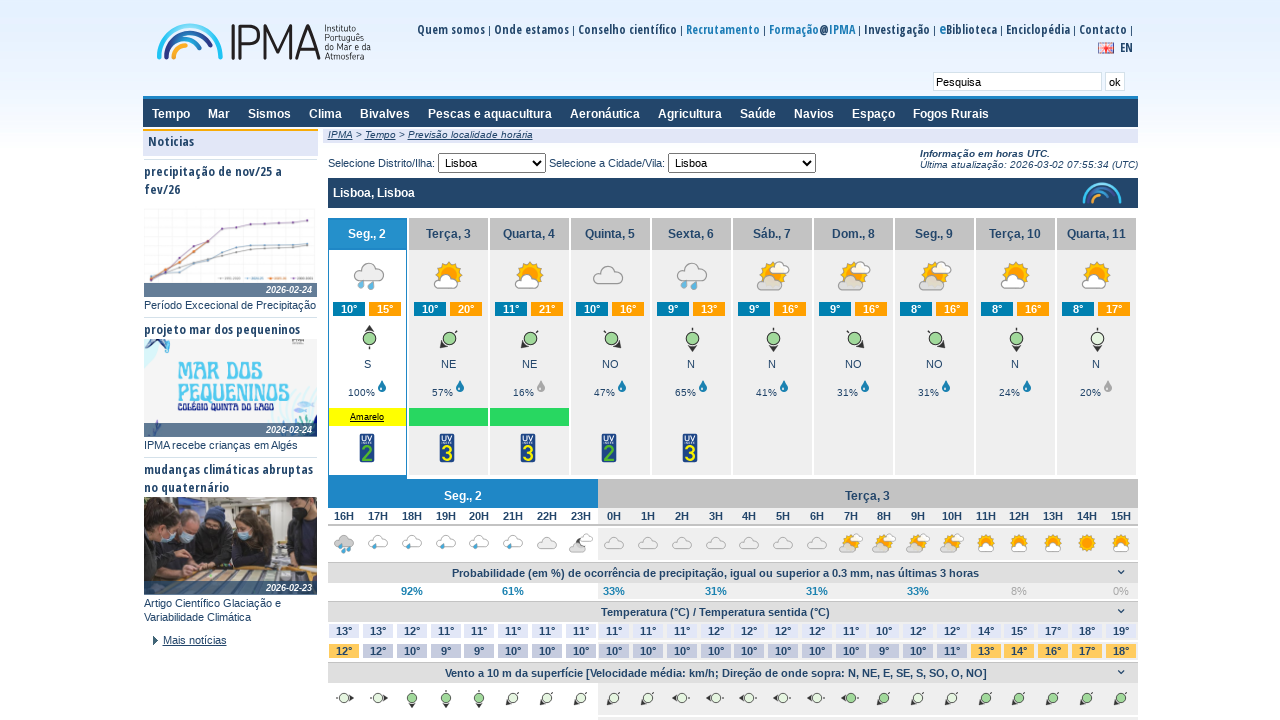

Weekly weather forecast section loaded
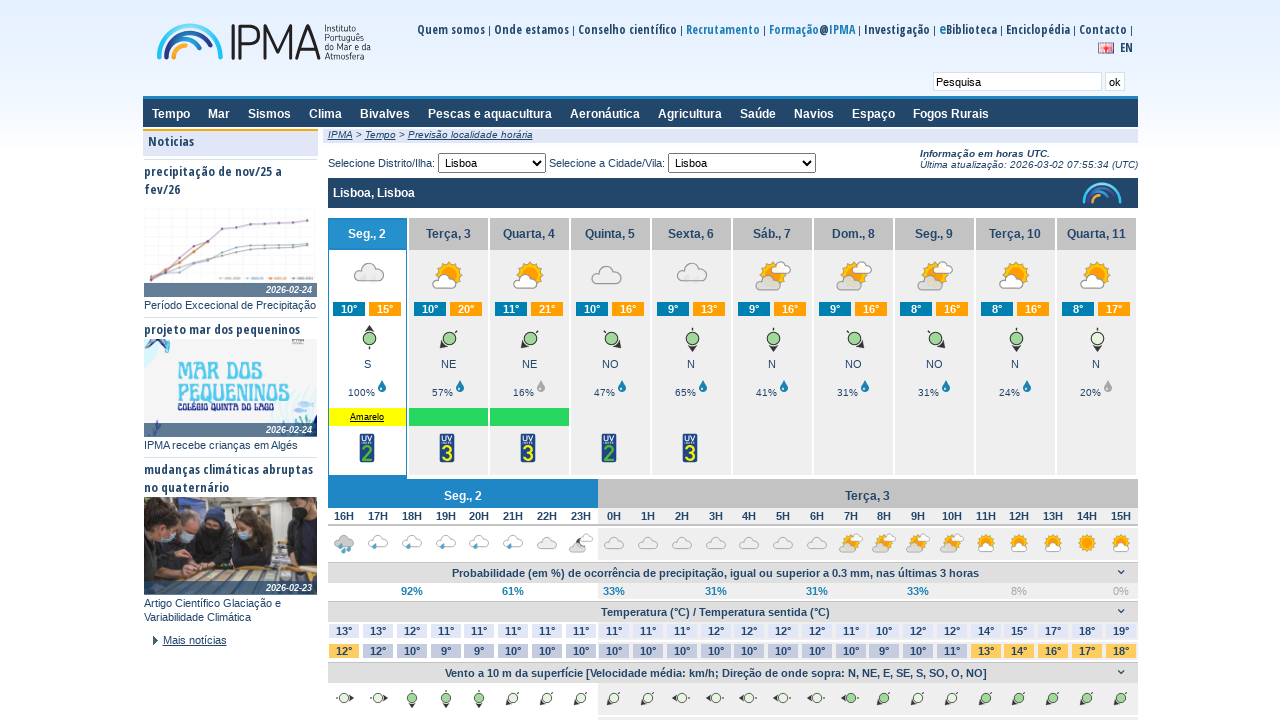

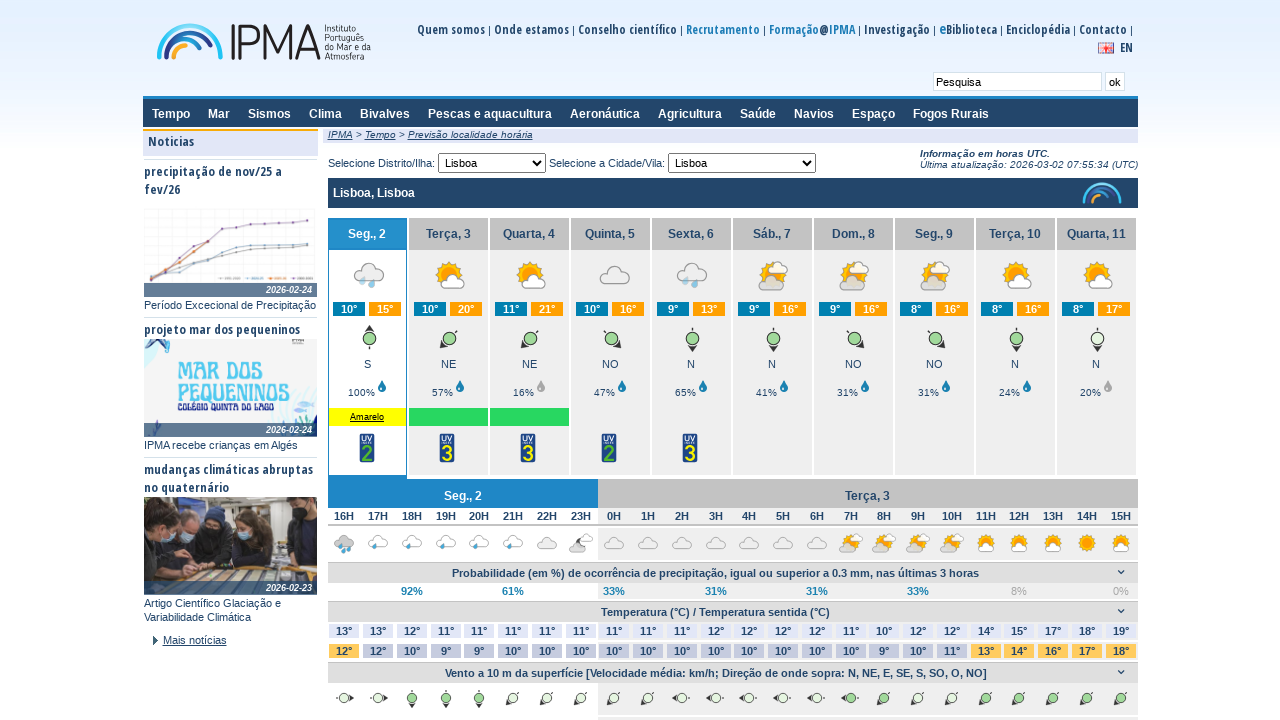